Tests drag and drop functionality on jQuery UI demo page by dragging an element and dropping it onto a target element

Starting URL: https://jqueryui.com

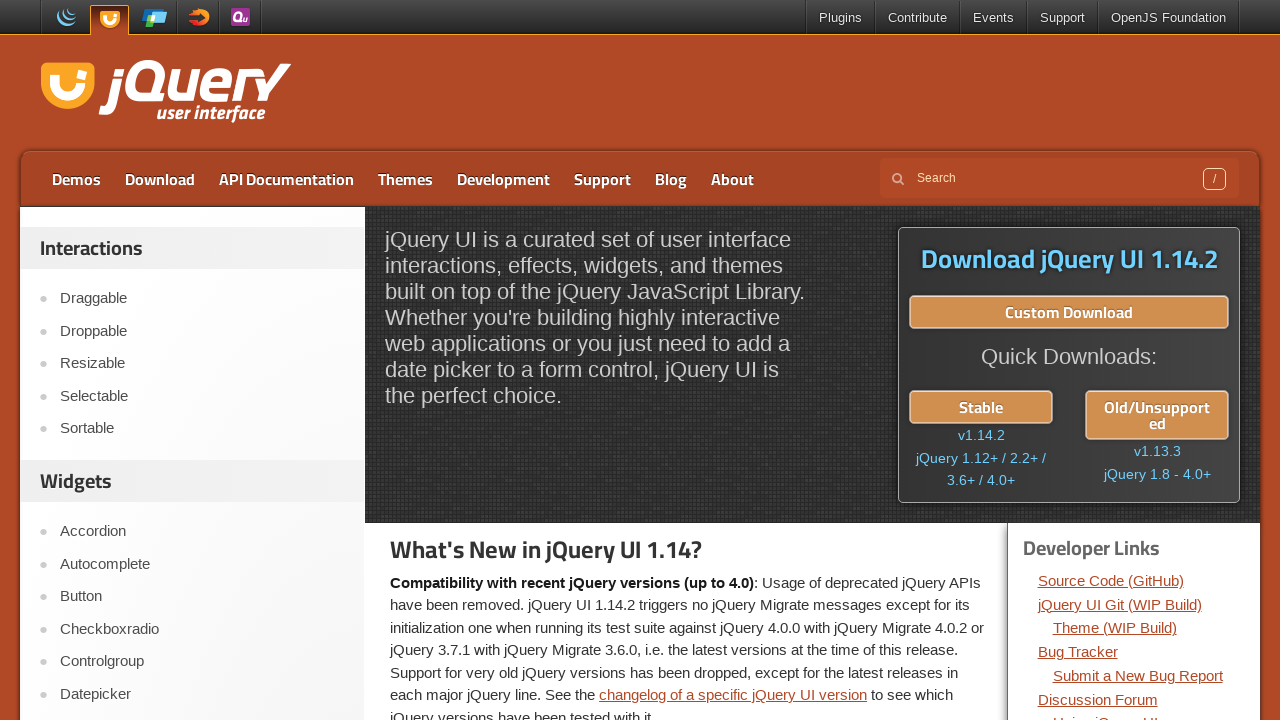

Clicked on Droppable menu item at (202, 331) on text=Droppable
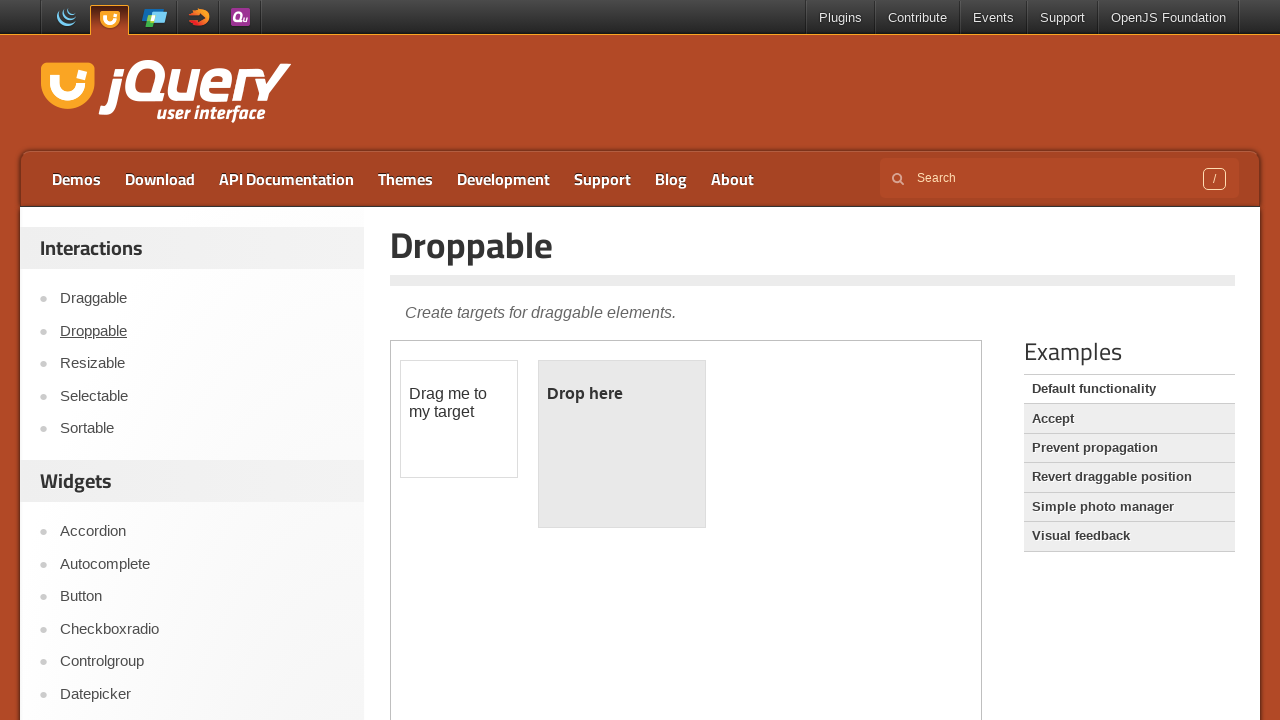

Located the demo iframe
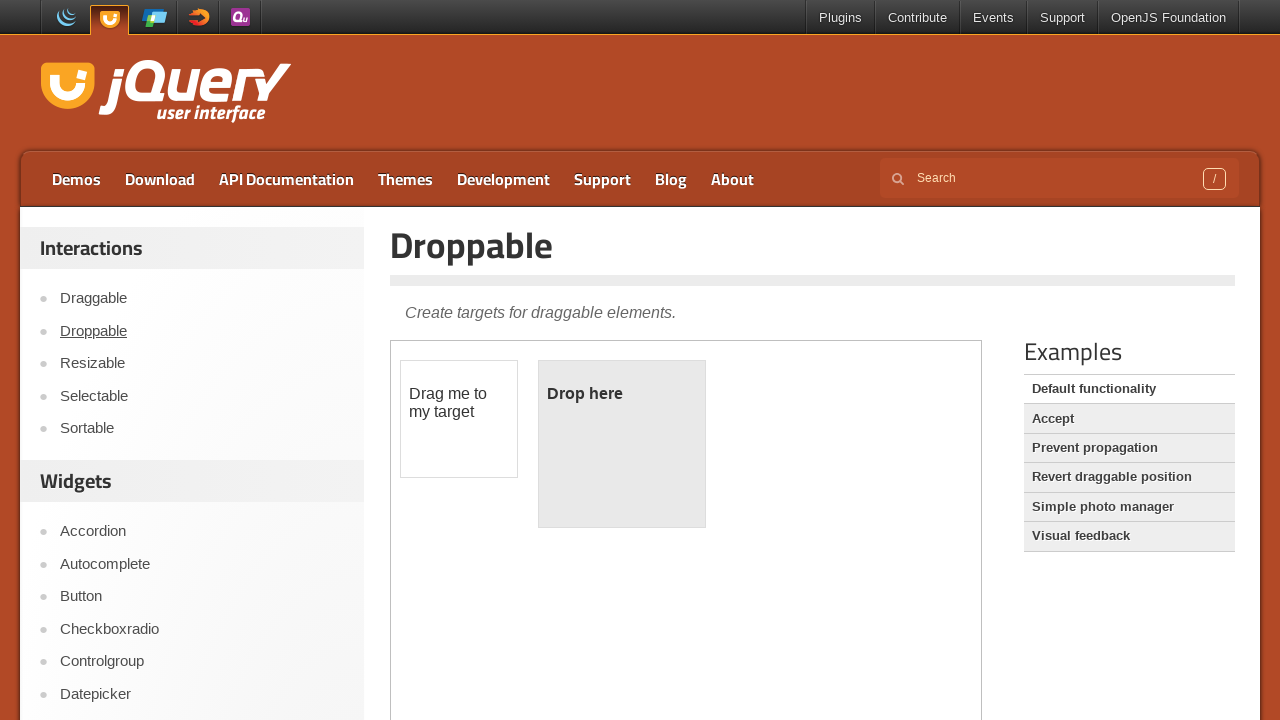

Located the draggable element
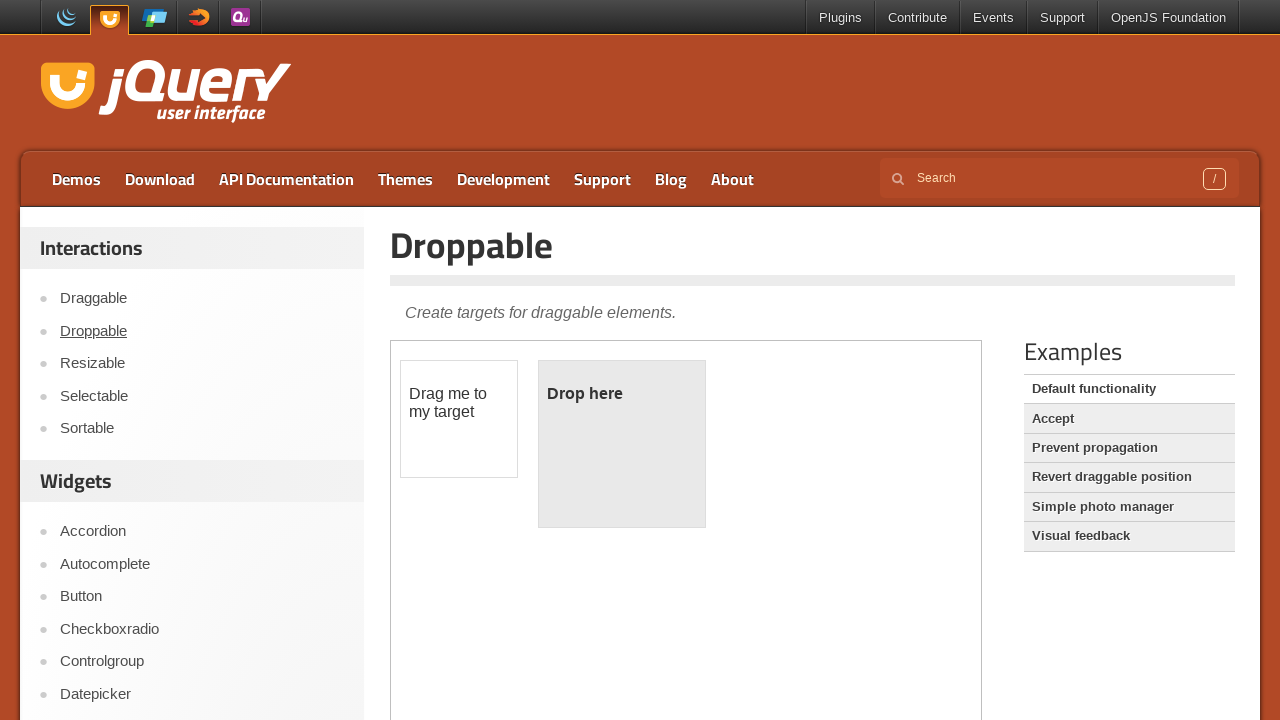

Located the droppable target element
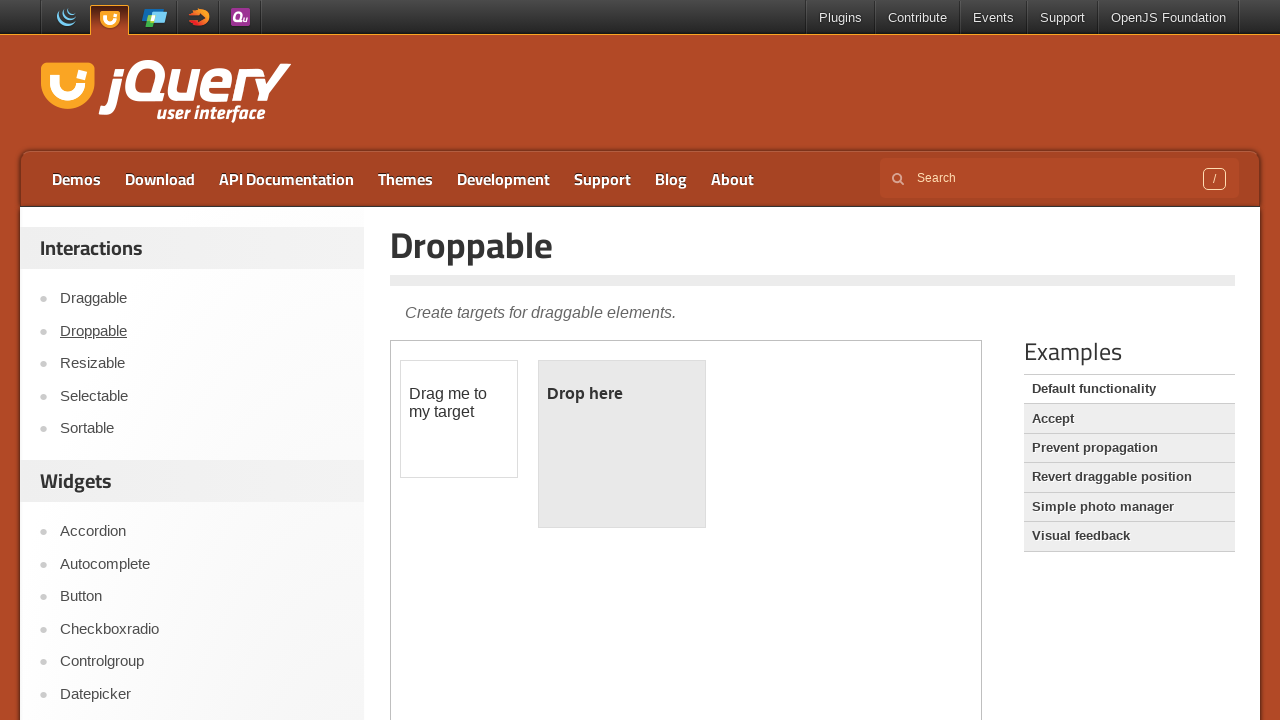

Dragged draggable element onto droppable target at (622, 444)
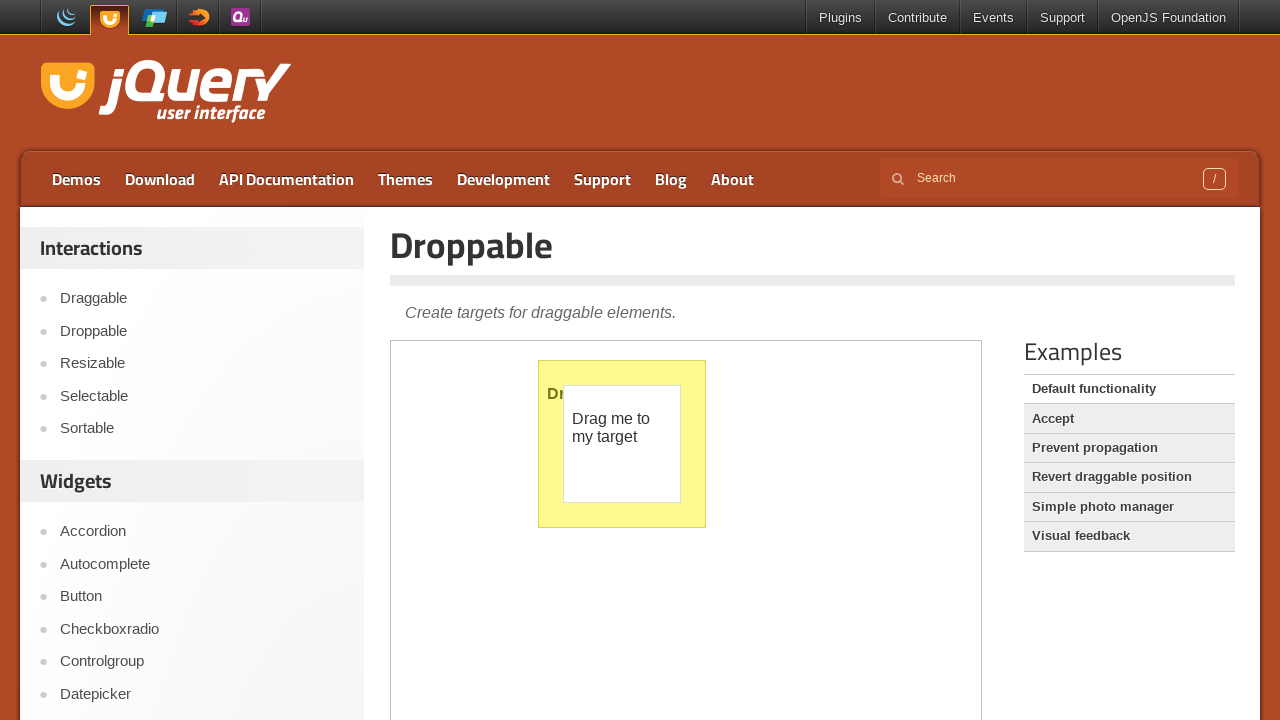

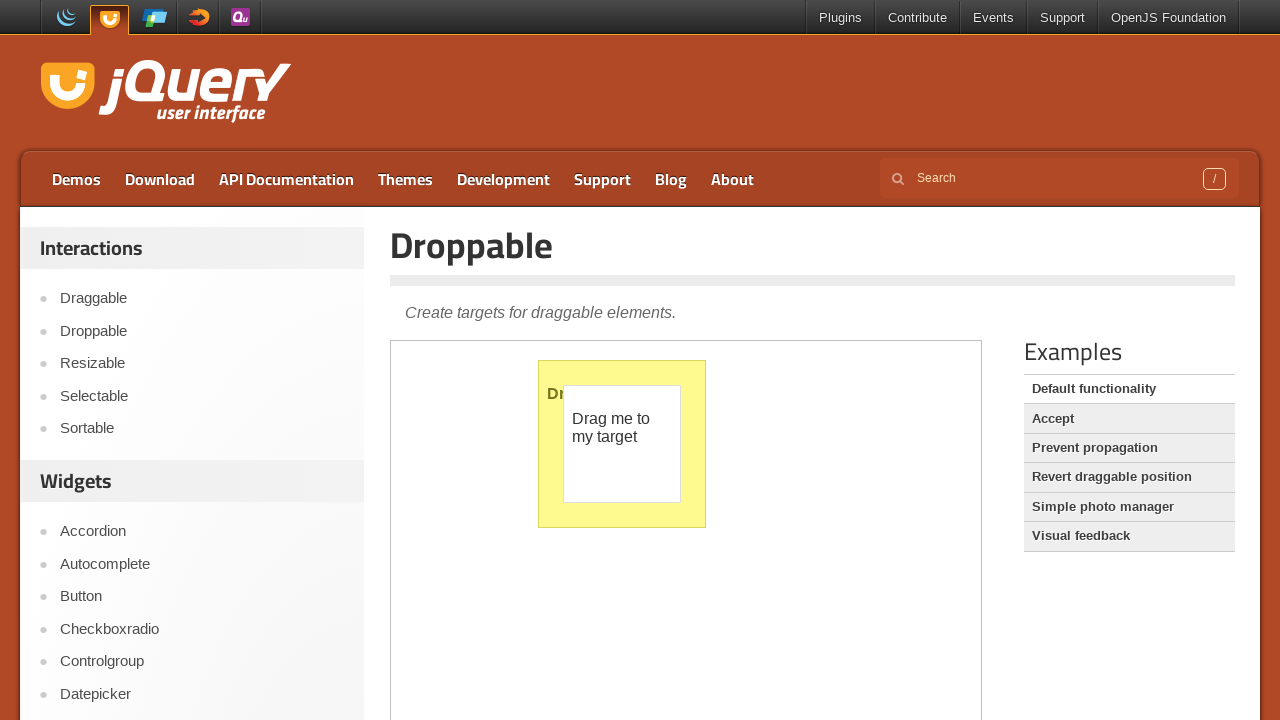